Tests that all registration form fields are present with correct placeholder text

Starting URL: http://speak-ukrainian.eastus2.cloudapp.azure.com/dev/

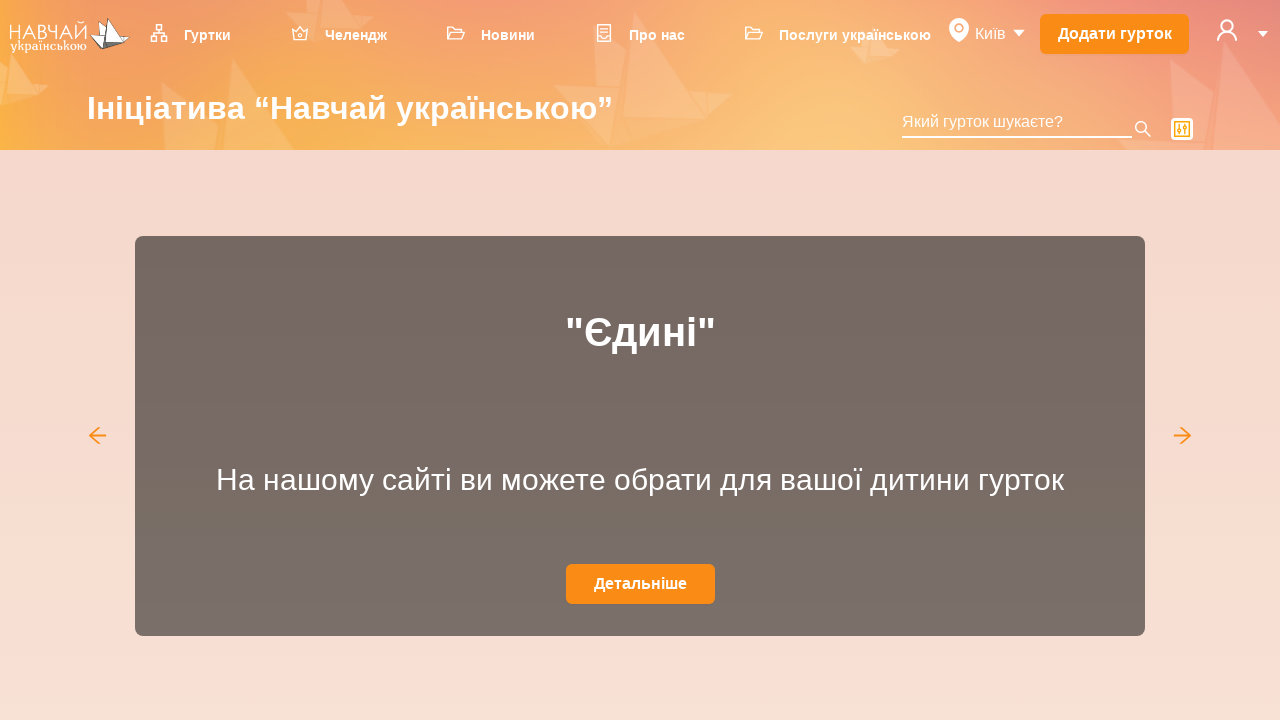

Clicked user icon to open dropdown menu at (1227, 30) on svg[data-icon='user']
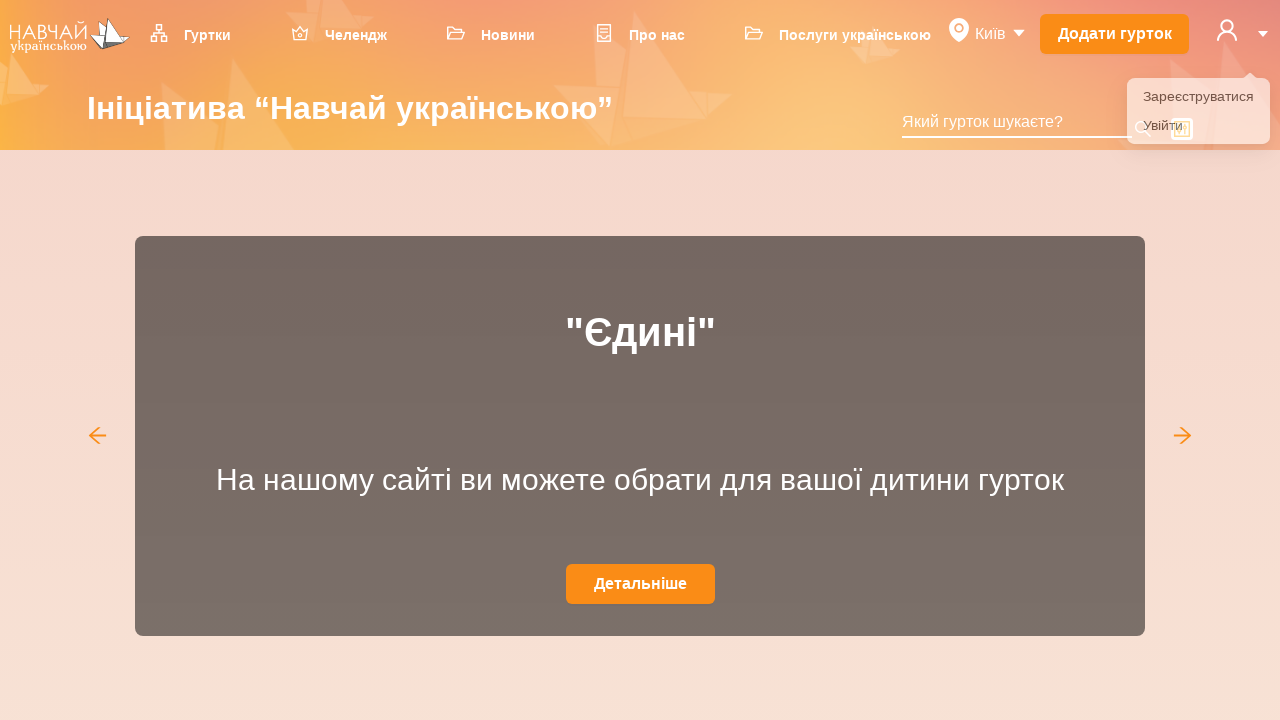

Dropdown menu became visible
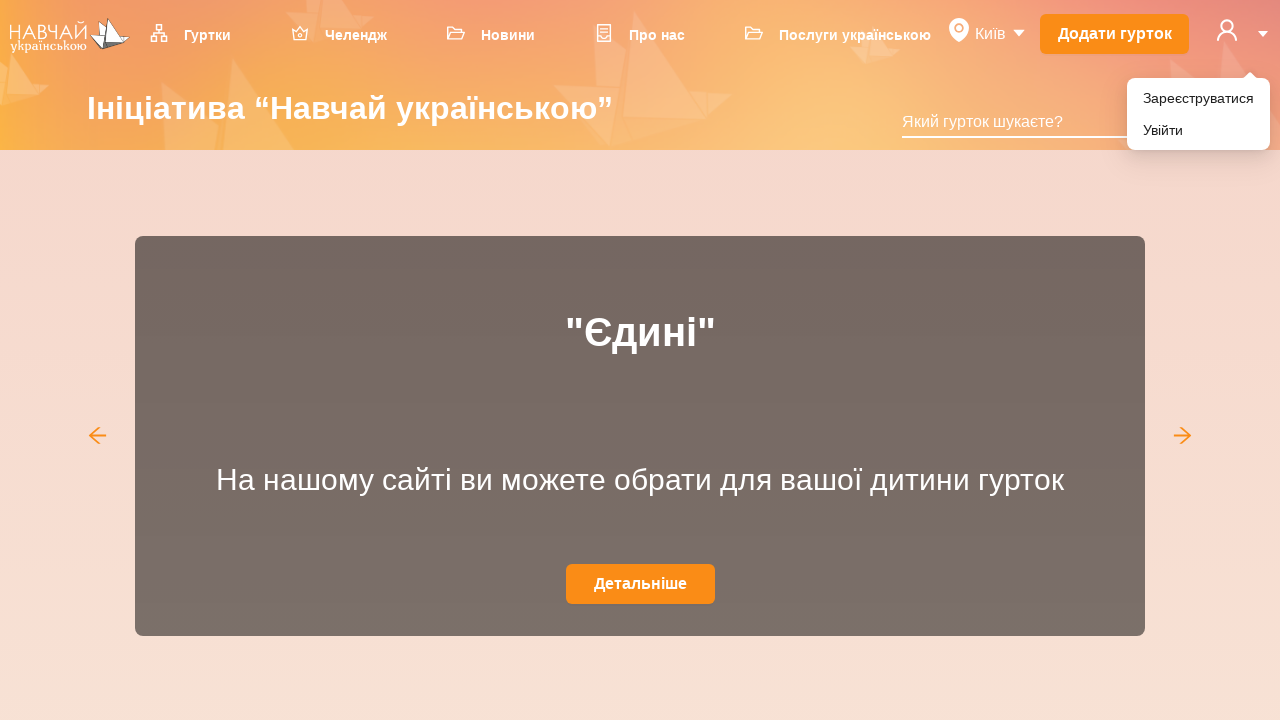

Clicked 'Зареєструватися' (Register) menu item at (1198, 98) on xpath=//li[@role='menuitem']//div[text()='Зареєструватися']
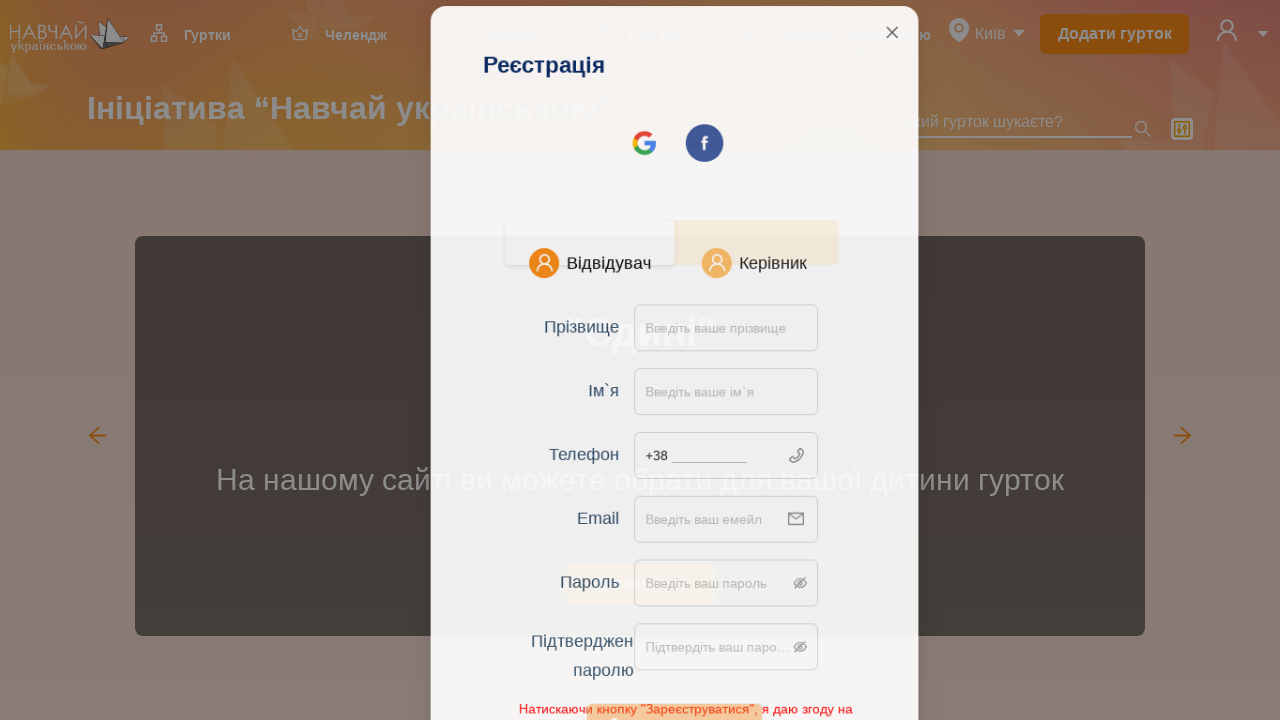

Registration modal content became visible
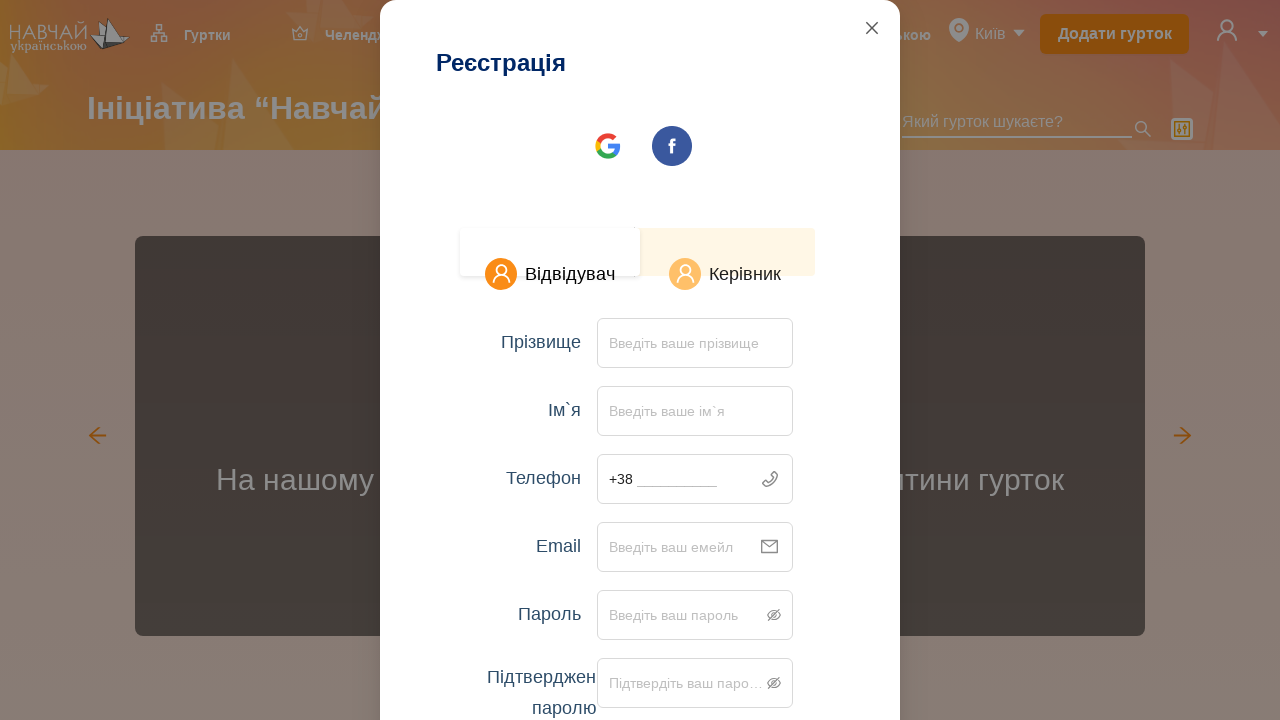

Verified lastName field placeholder is 'Введіть ваше прізвище'
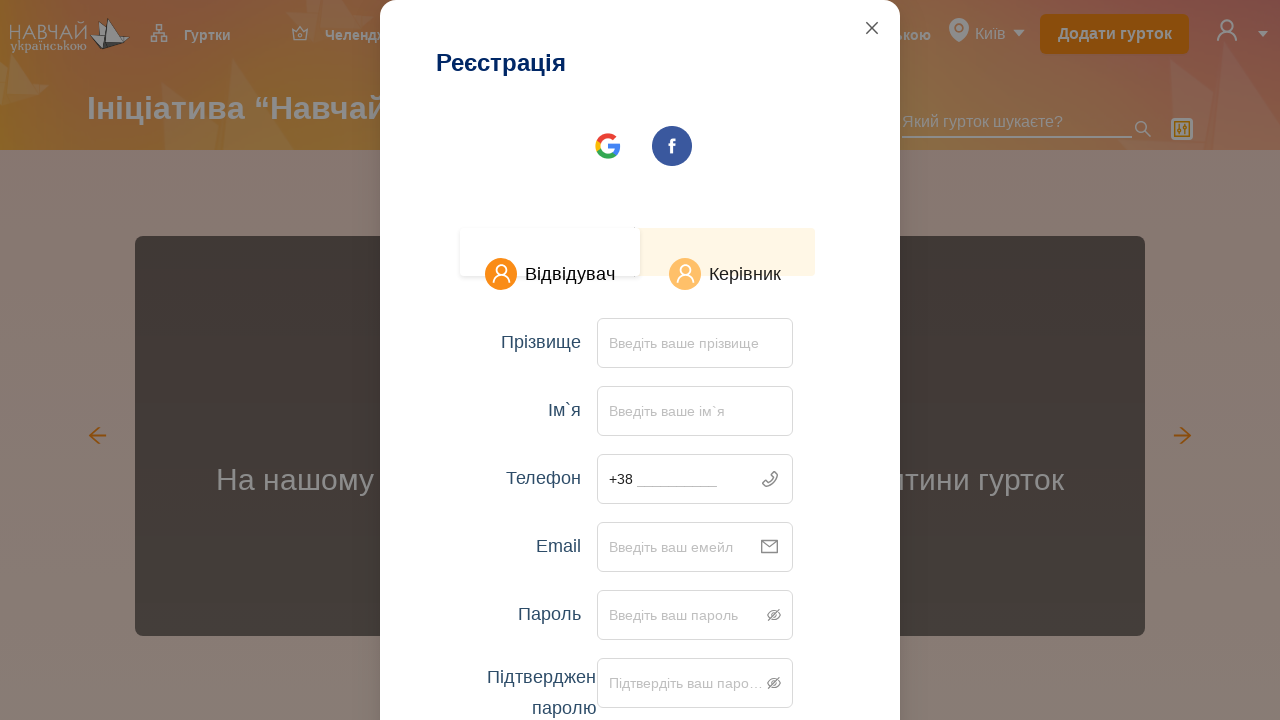

Verified firstName field placeholder is 'Введіть ваше ім`я'
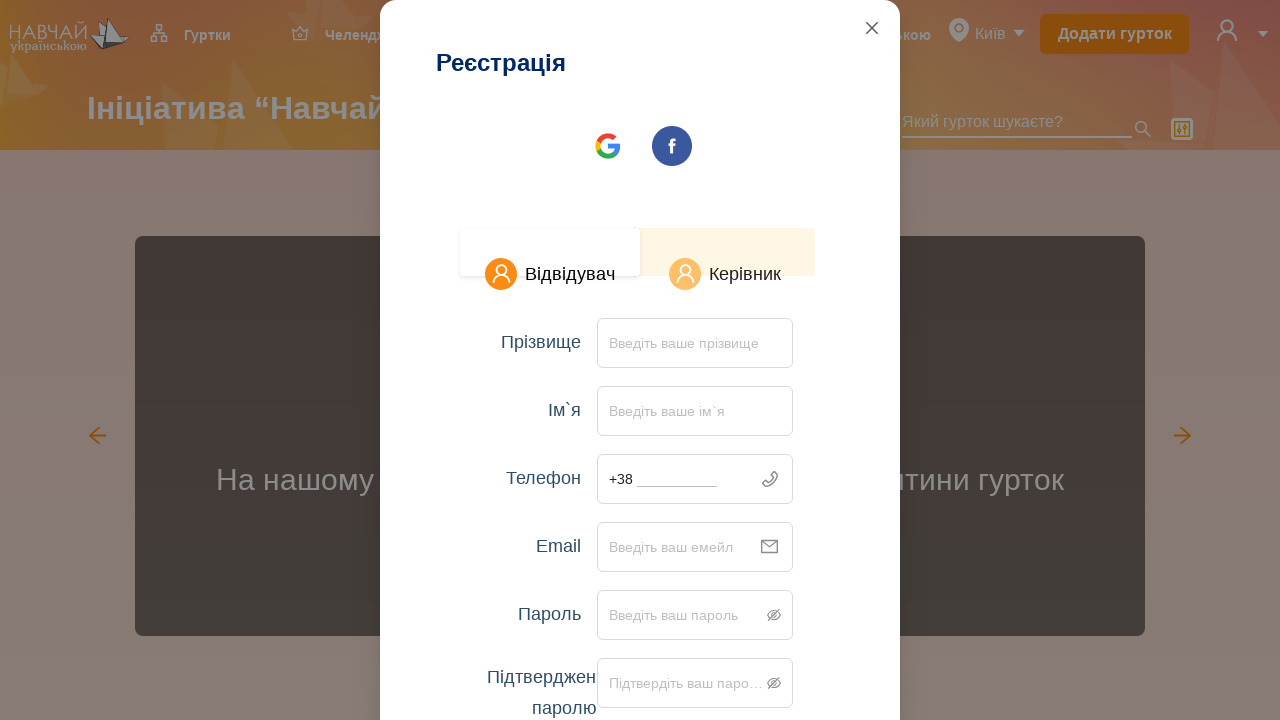

Verified phone field placeholder is '__________'
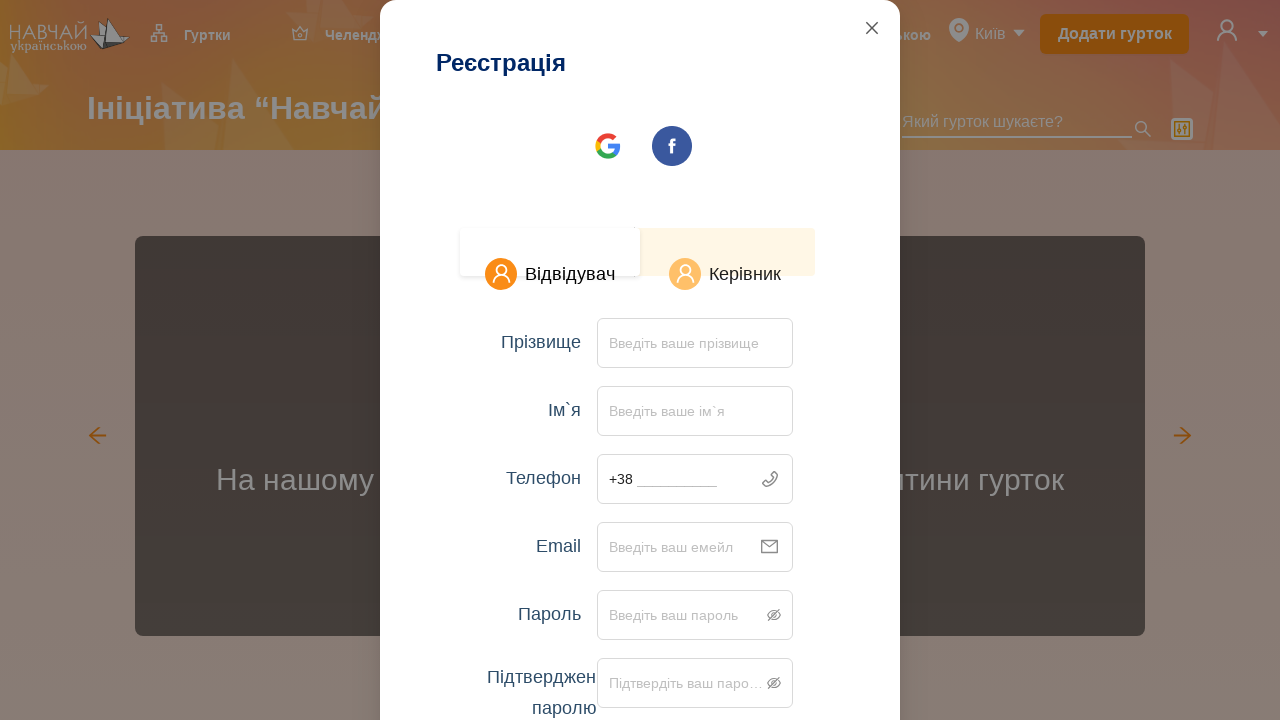

Verified email field placeholder is 'Введіть ваш емейл'
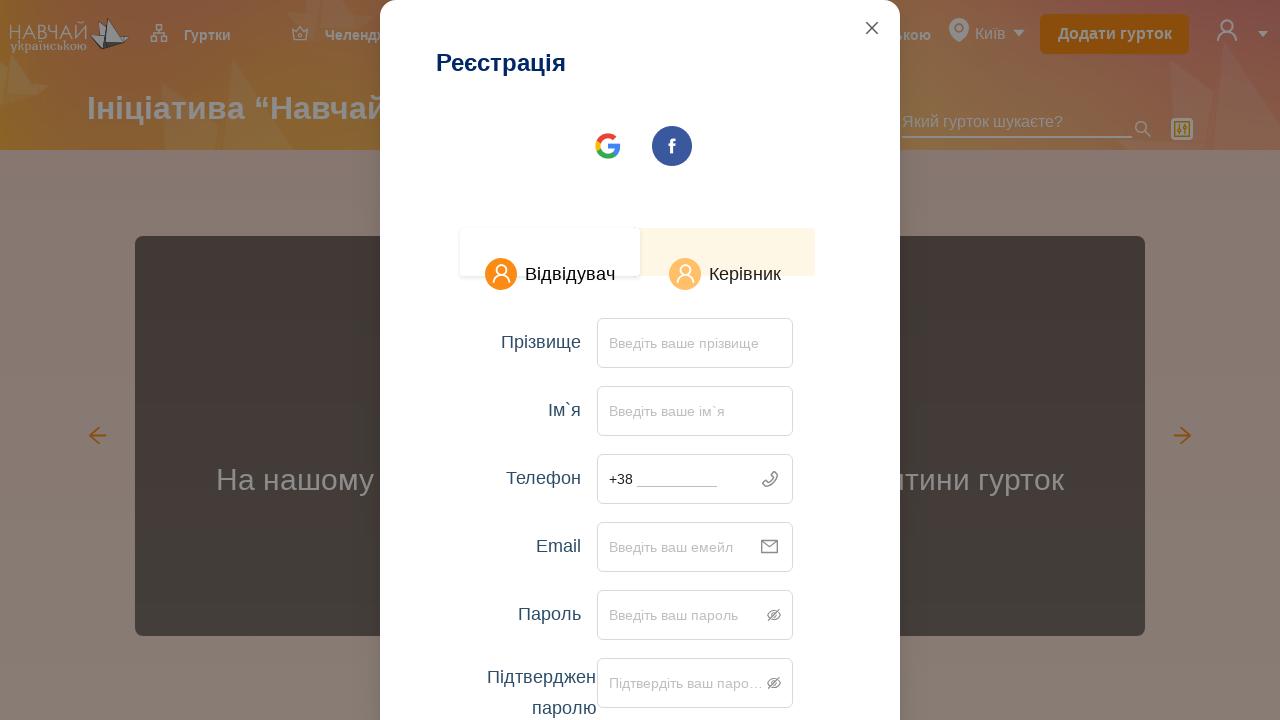

Verified password field placeholder is 'Введіть ваш пароль'
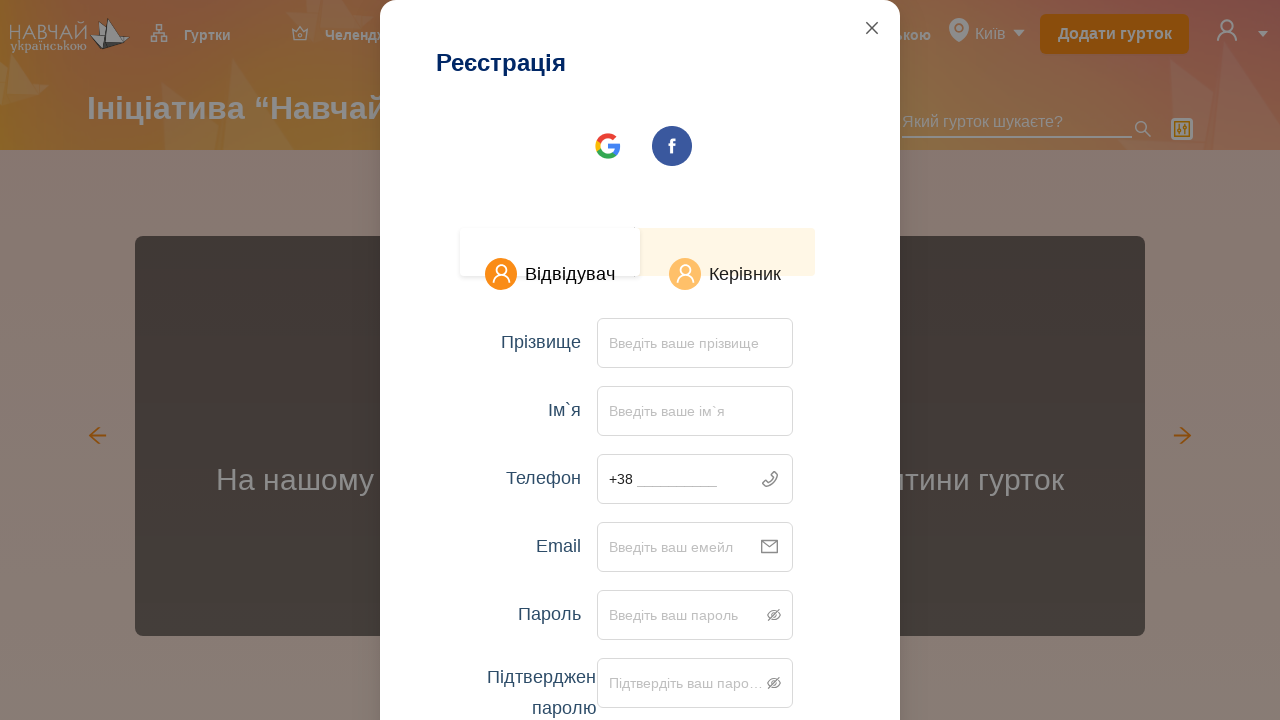

Verified confirm field placeholder is 'Підтвердіть ваш пароль'
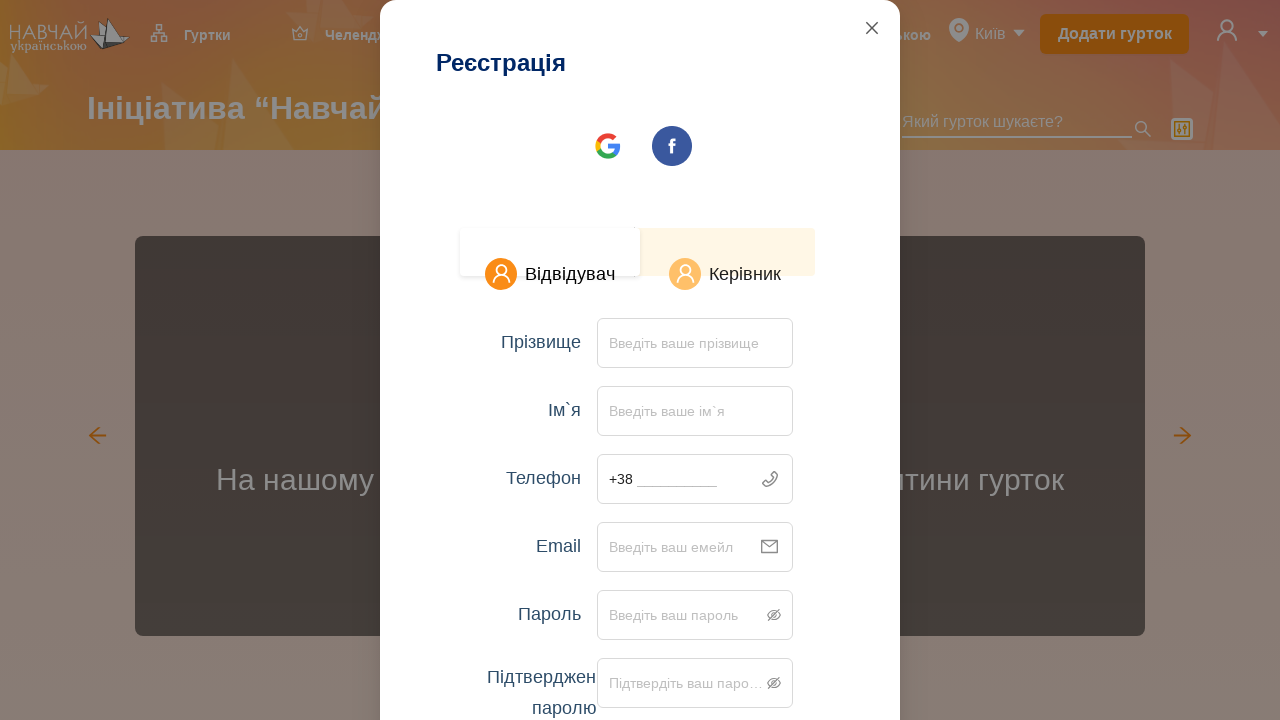

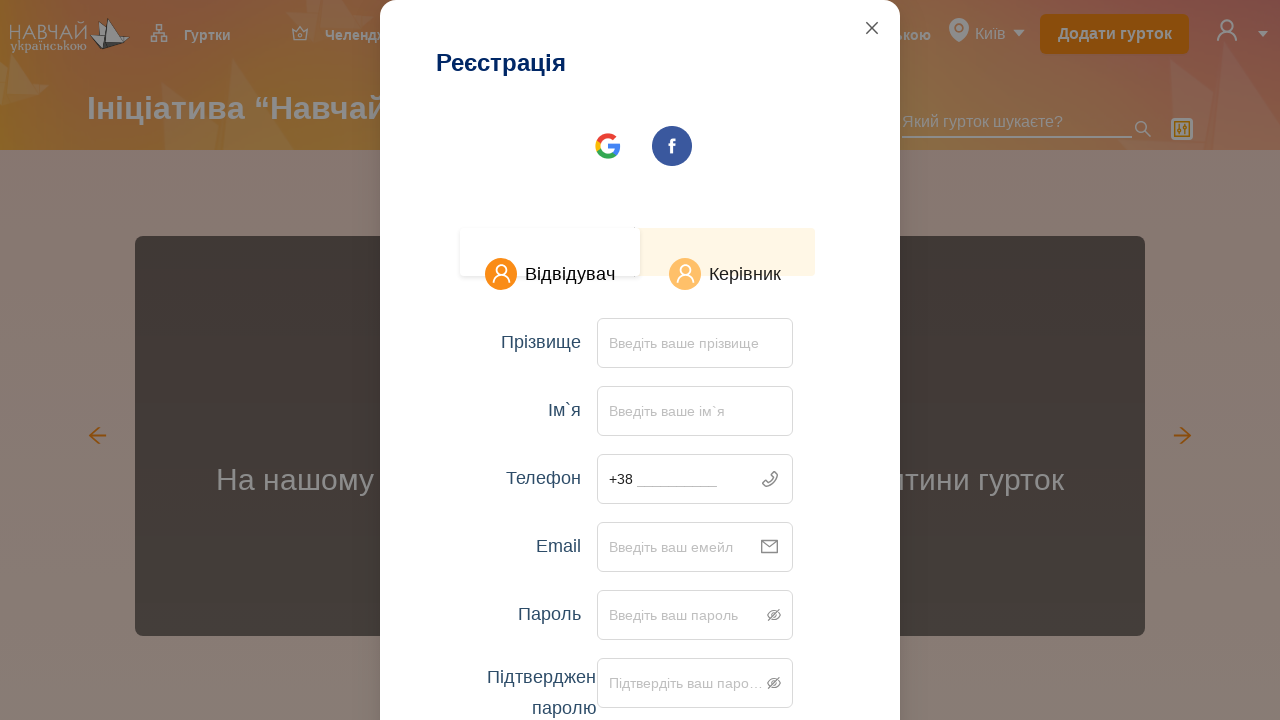